Opens the ActiveJobs homepage and verifies that the page title matches the expected title "Full Time, C2C Jobs and Contract Jobs in USA - ActiveJobs"

Starting URL: https://uatapp.activejobs.us/

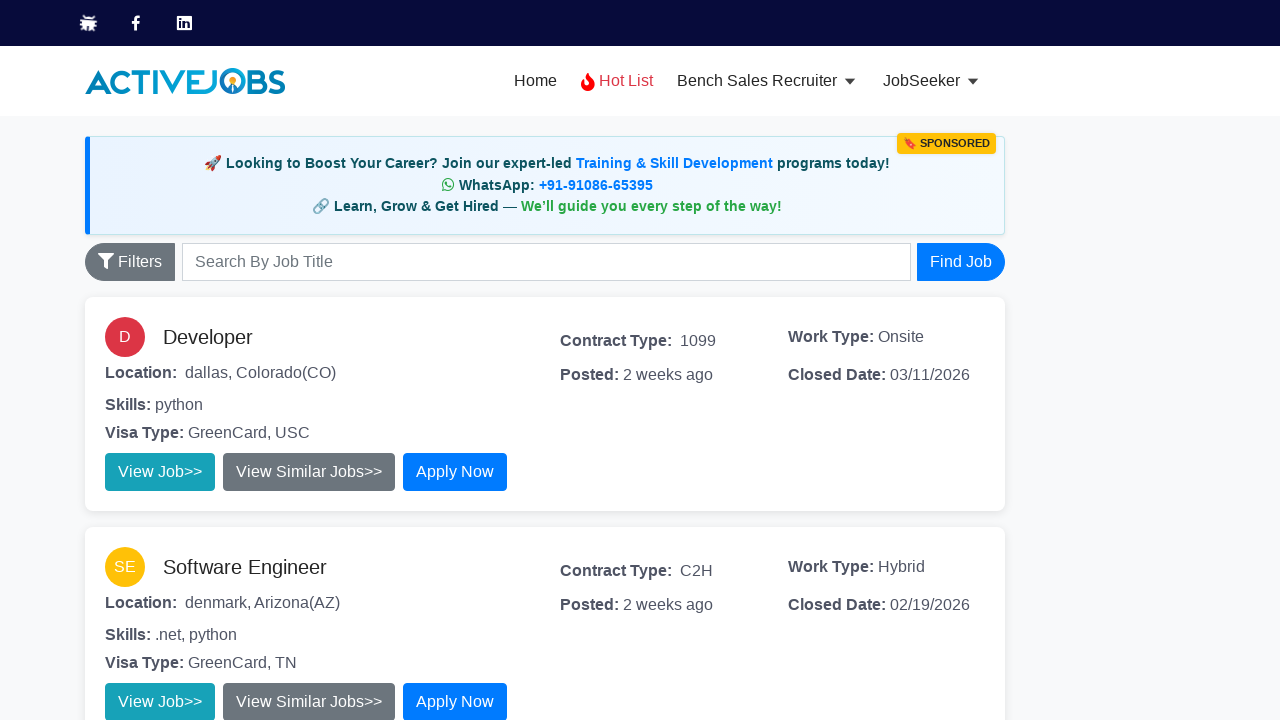

Navigated to ActiveJobs homepage at https://uatapp.activejobs.us/
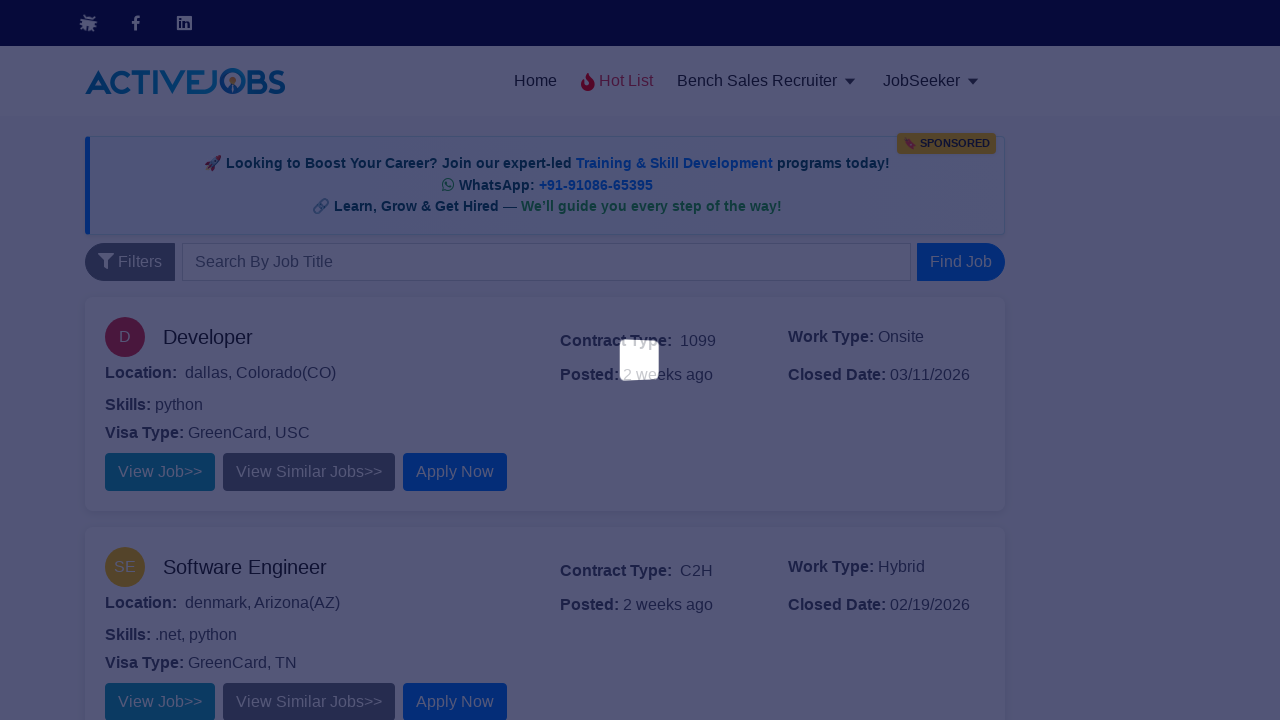

Page DOM content fully loaded
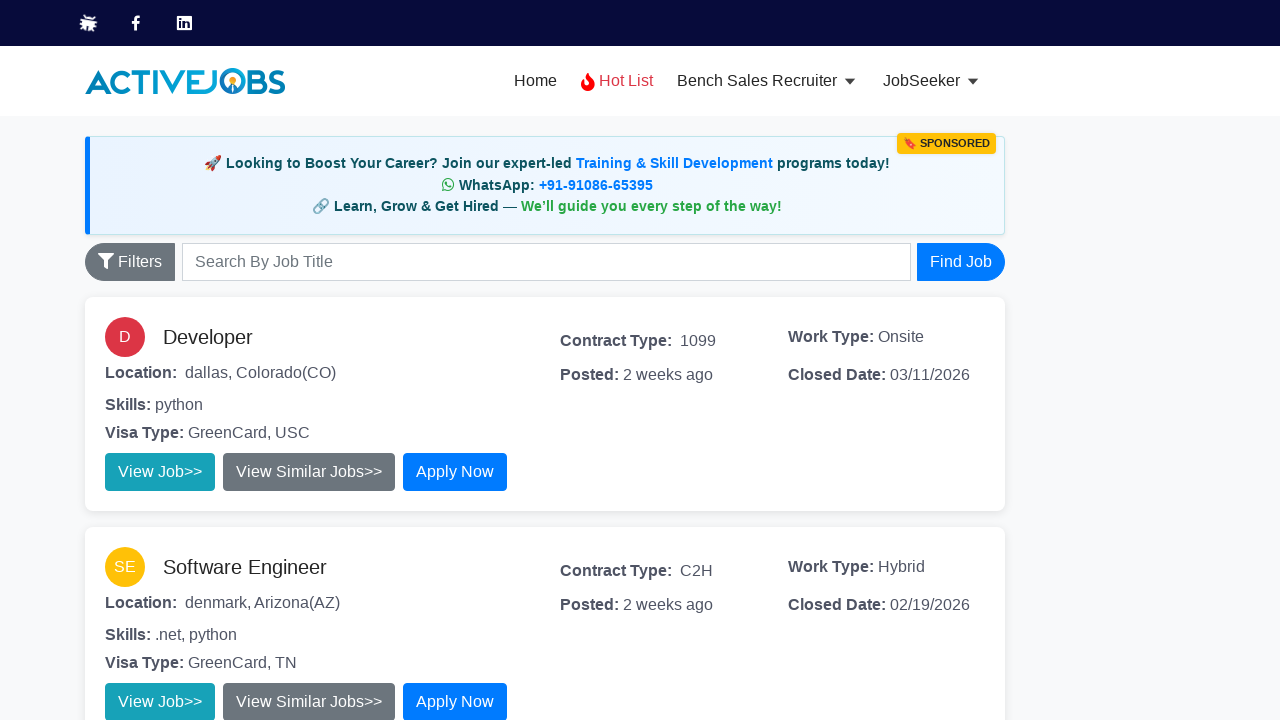

Retrieved page title: 'Full Time, C2C Jobs and Contract Jobs in USA - ActiveJobs'
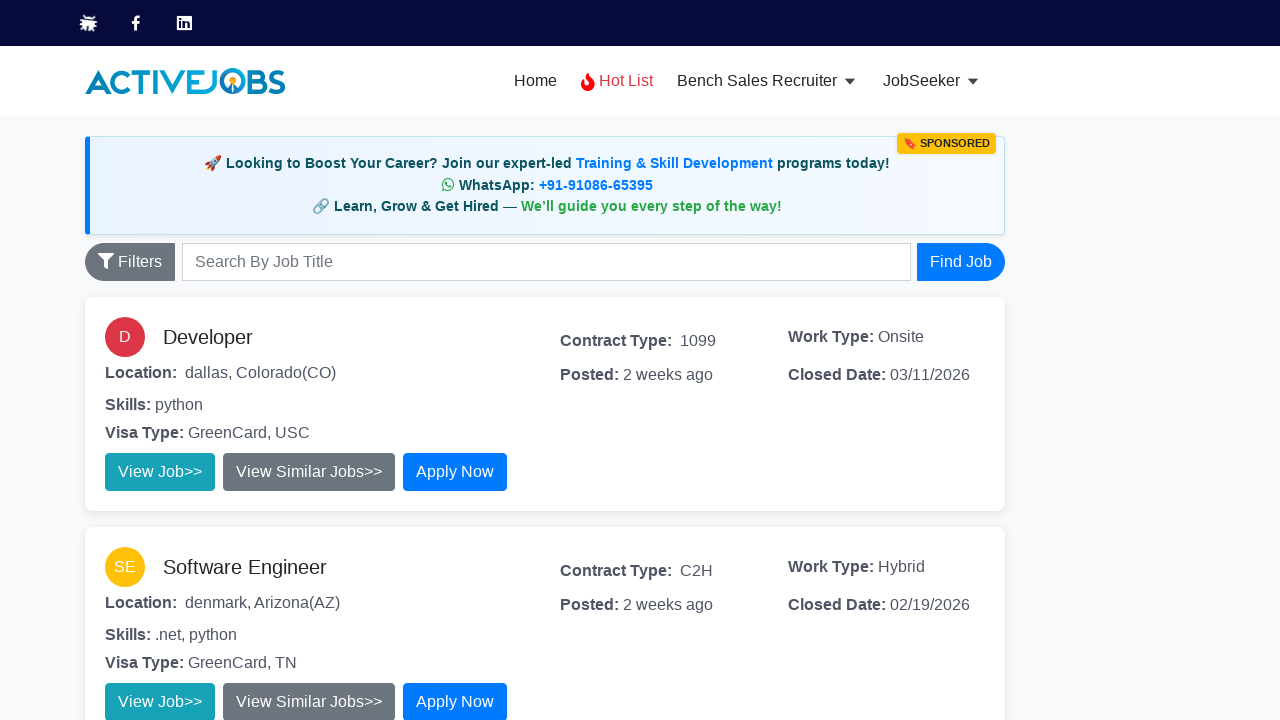

Page title verification passed - title matches expected value
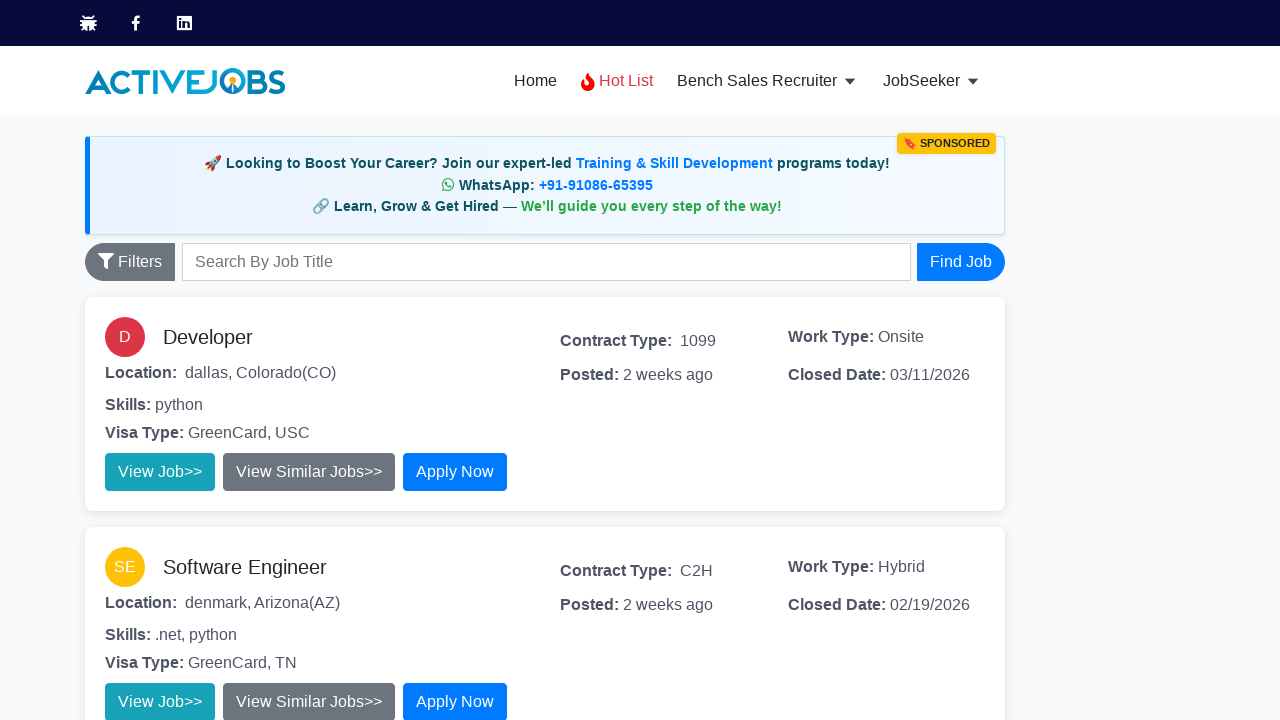

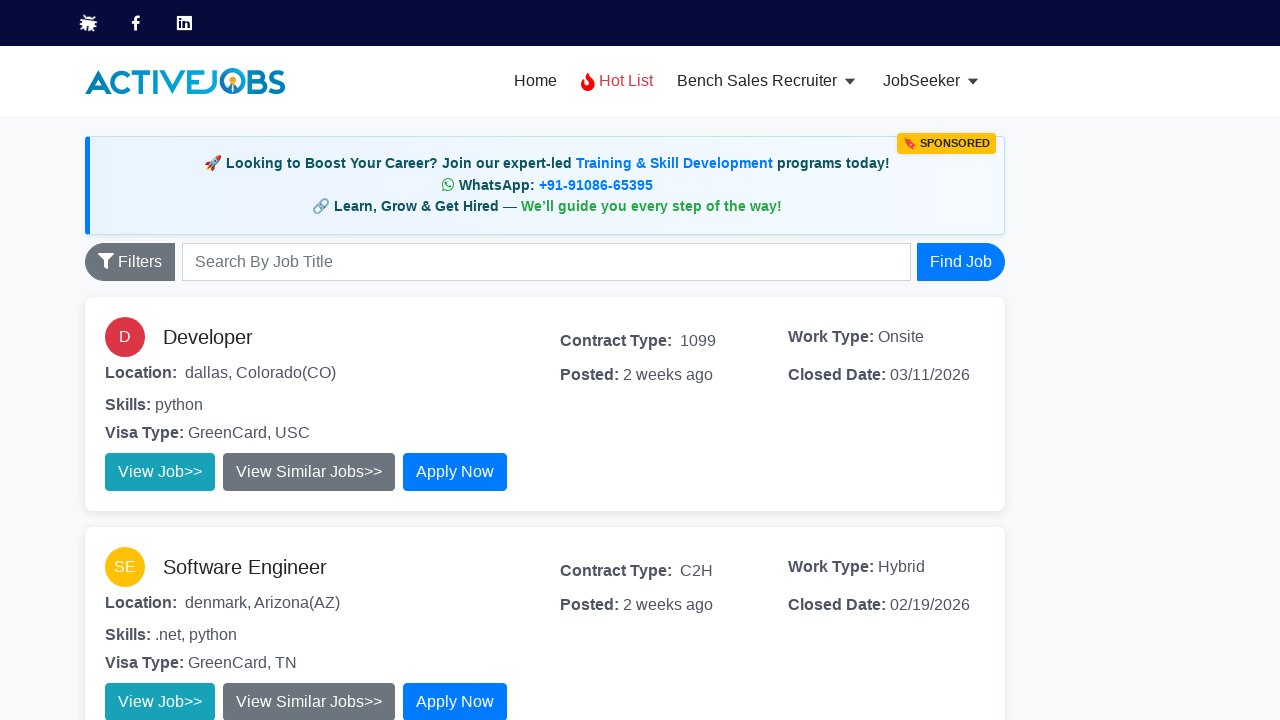